Navigates to W3Schools HTML tables tutorial page and verifies the presence and structure of a sample HTML table, including checking table headers and row elements.

Starting URL: https://www.w3schools.com/html/html_tables.asp

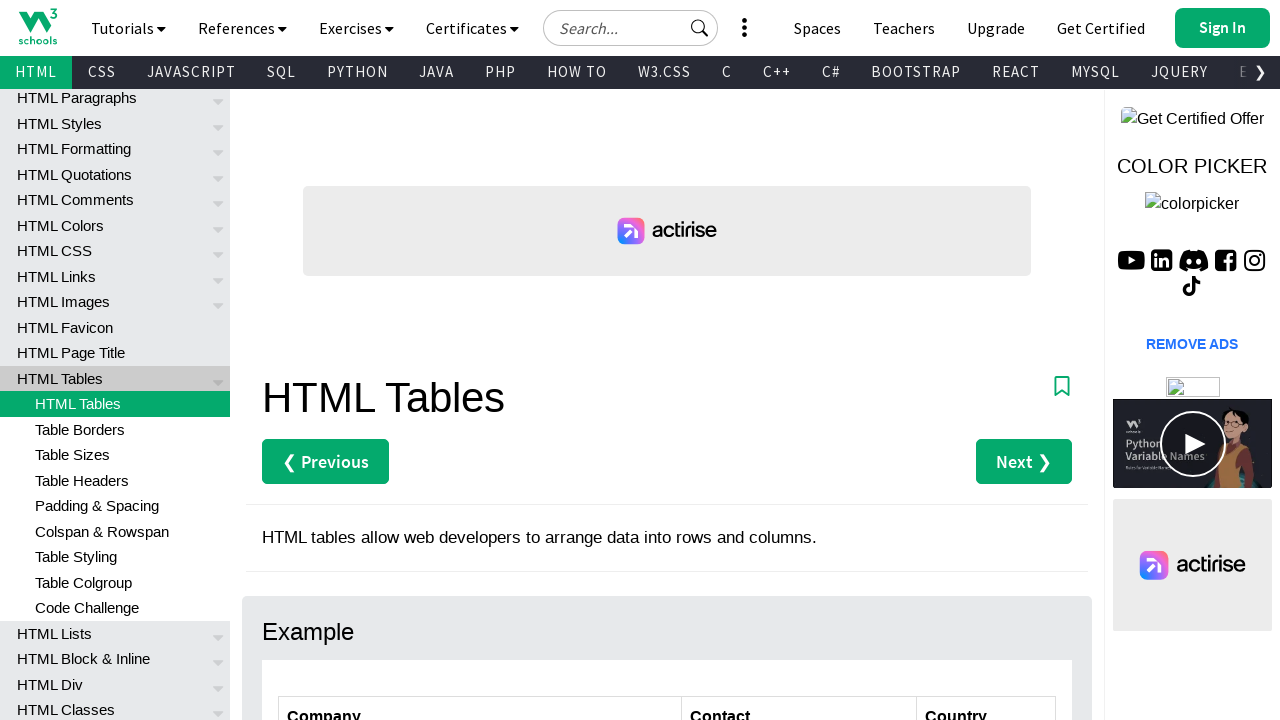

Navigated to W3Schools HTML tables tutorial page
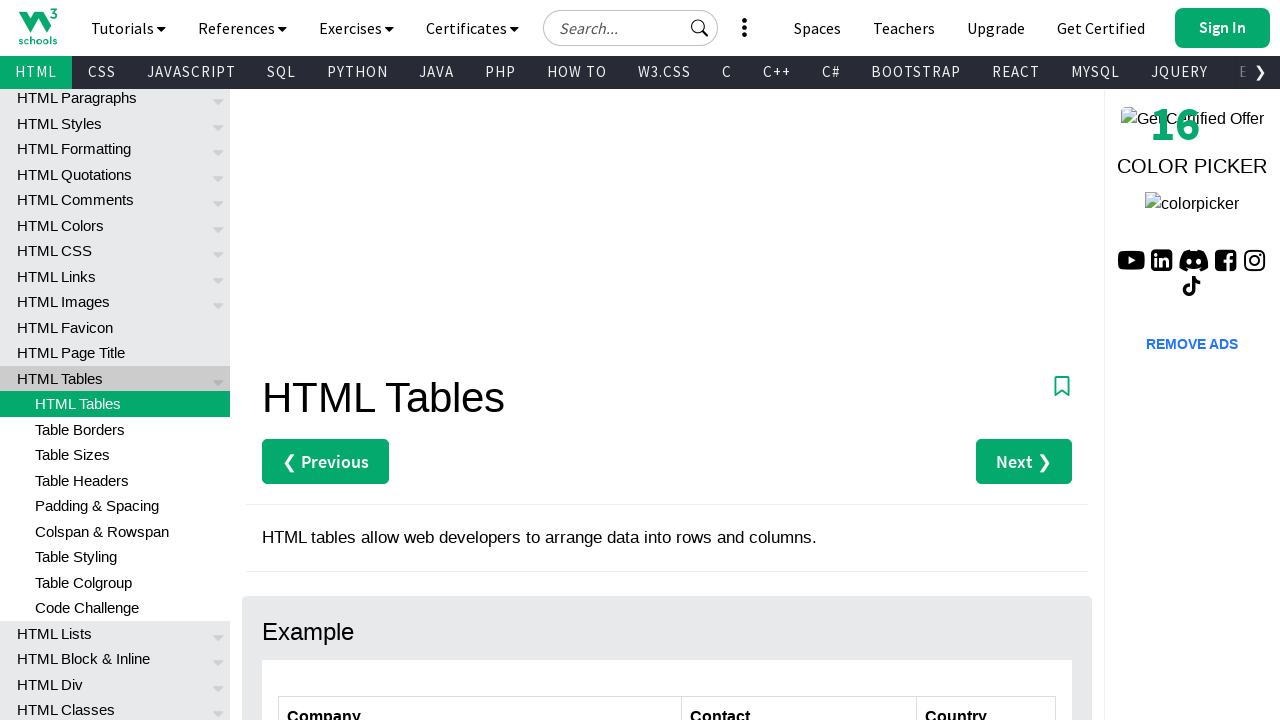

Table with id 'customers' is now visible
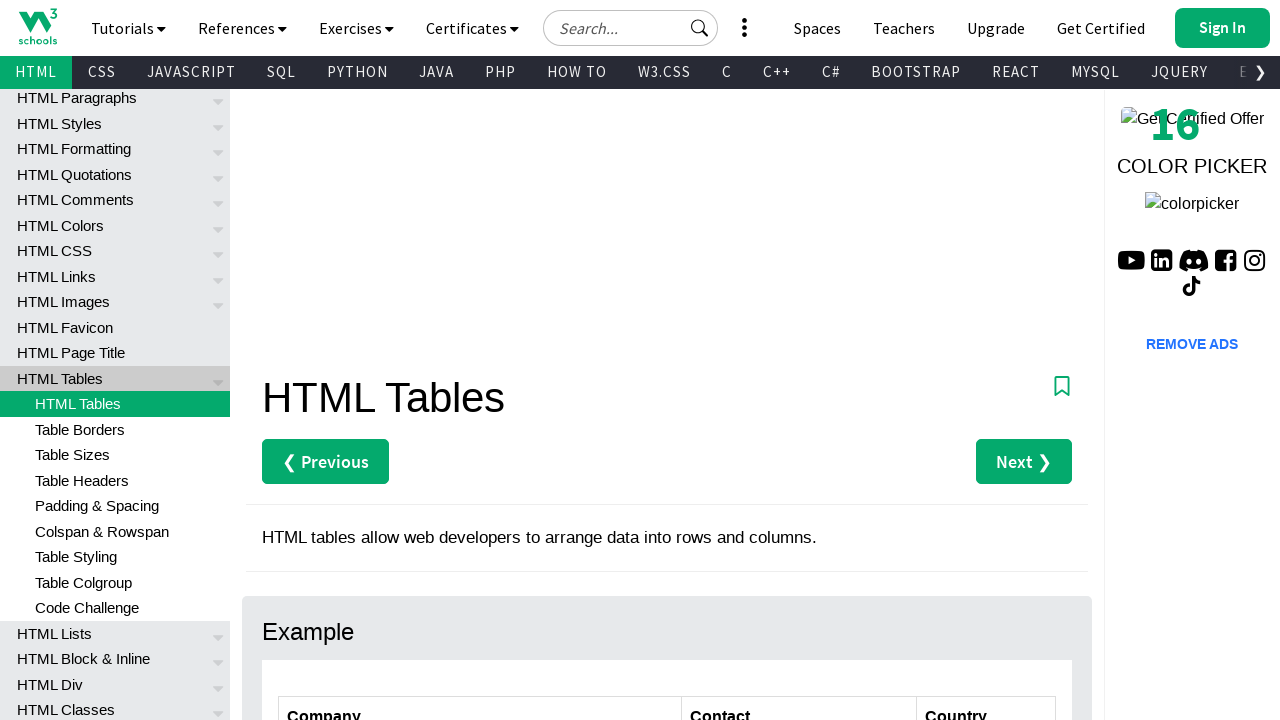

Located all table header elements
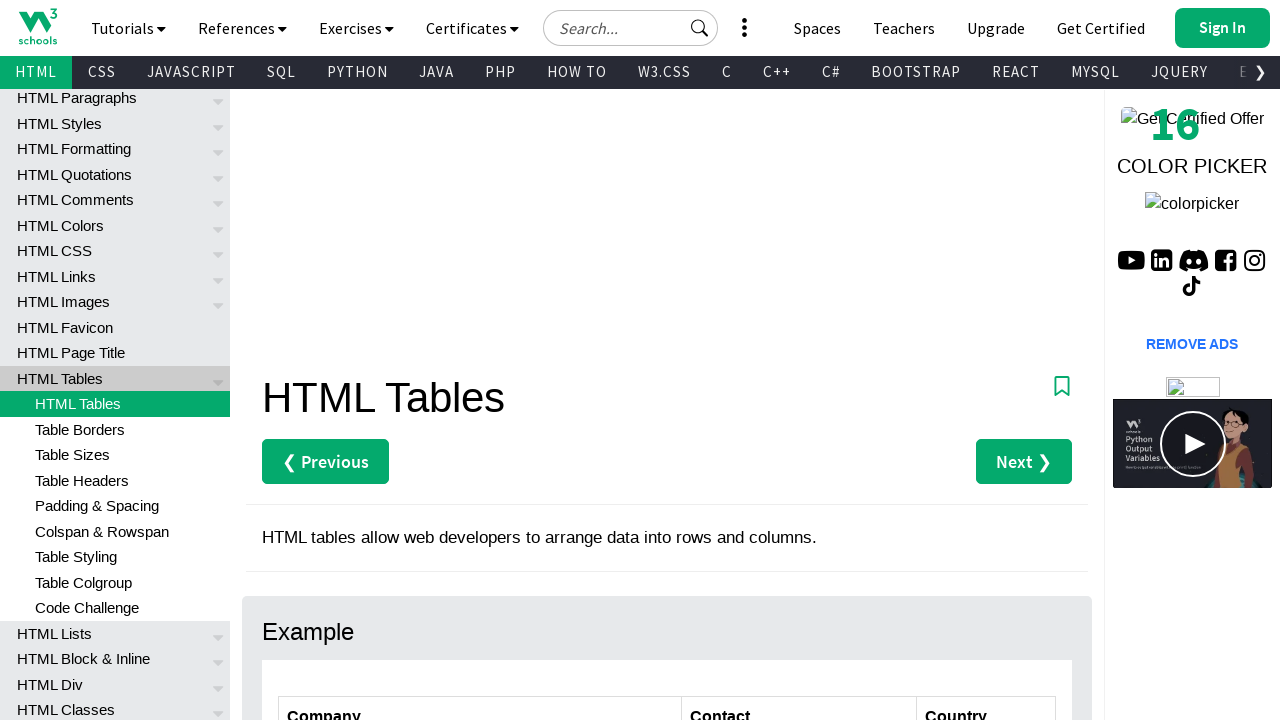

Counted 3 table headers
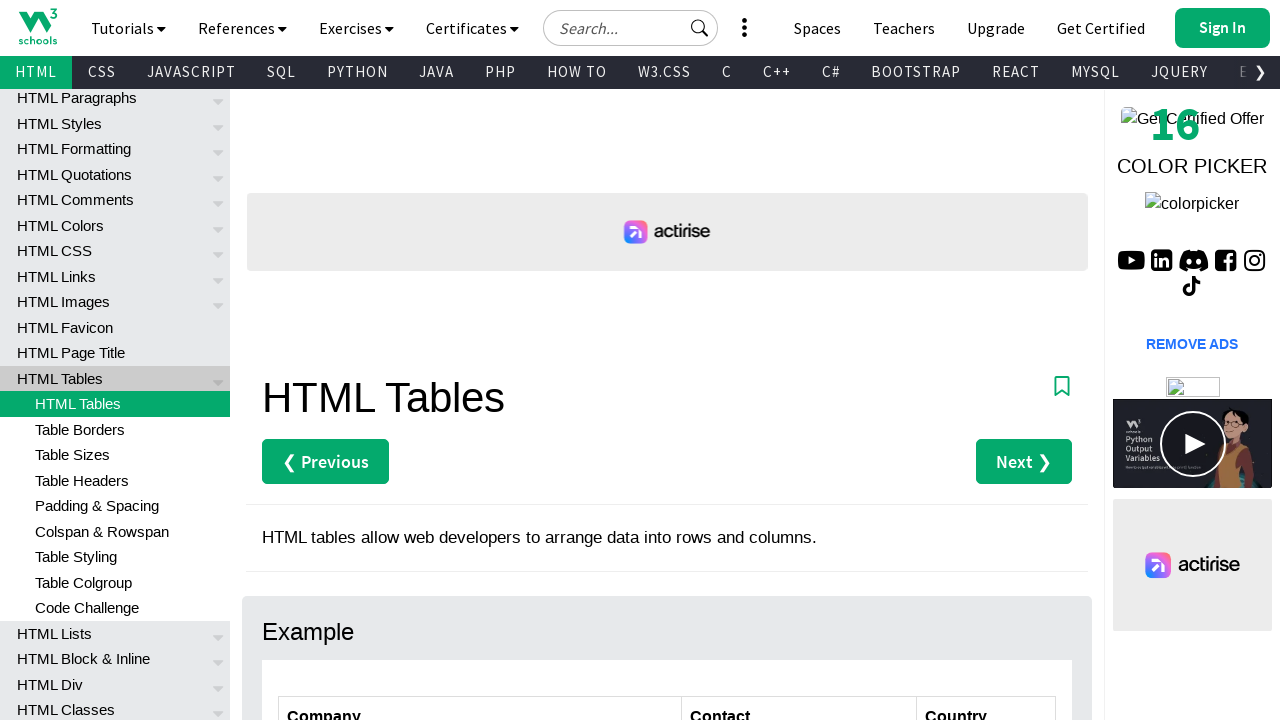

Table row 2 first cell is present in the DOM
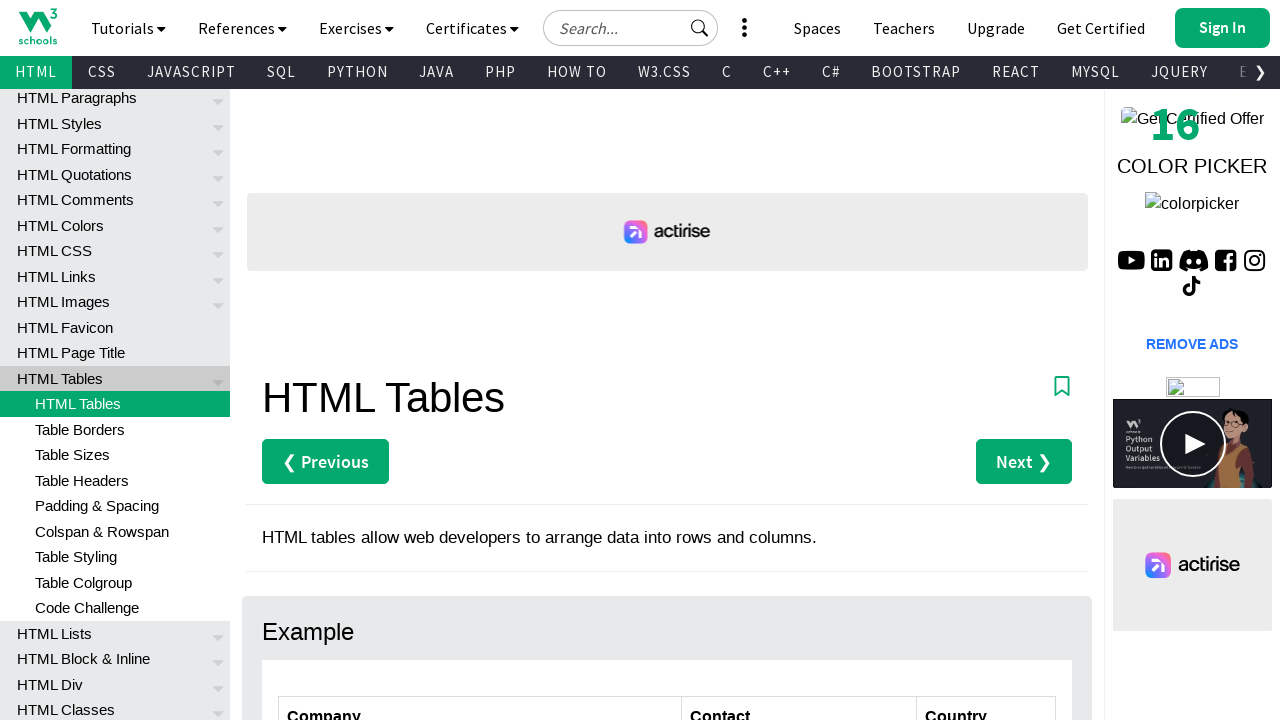

Table row 2 first cell is visible
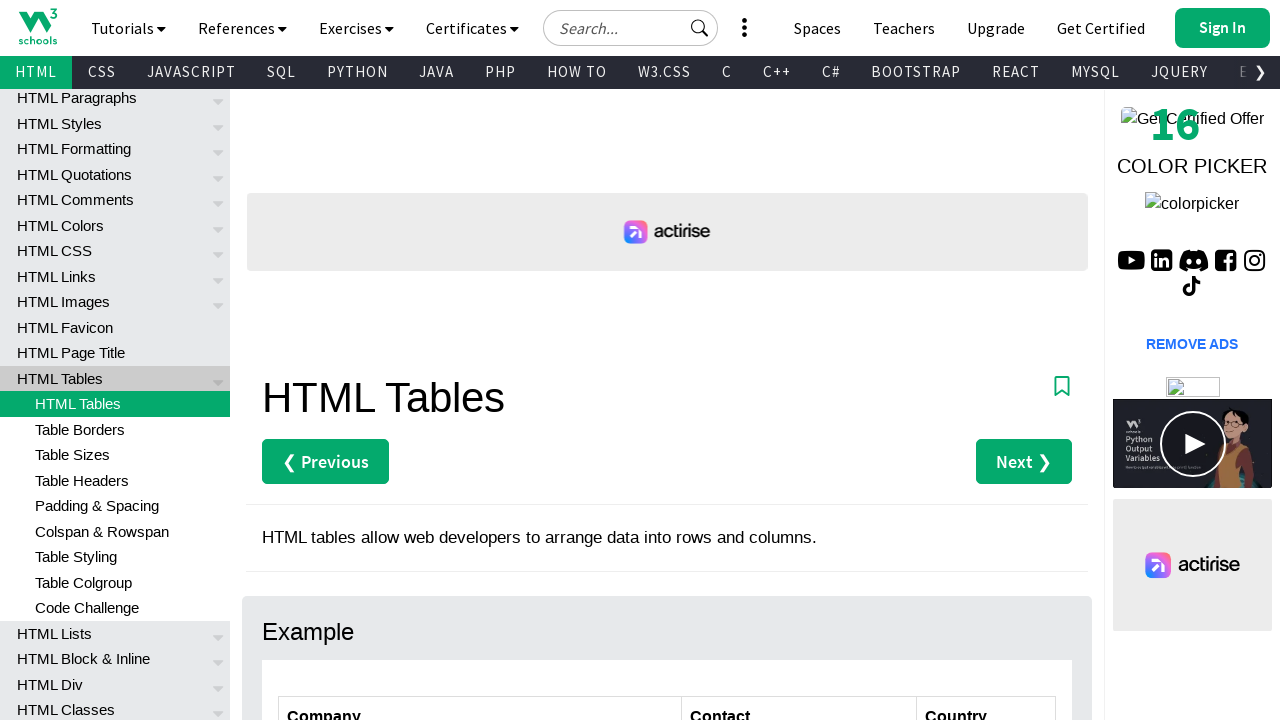

Table row 3 first cell is present in the DOM
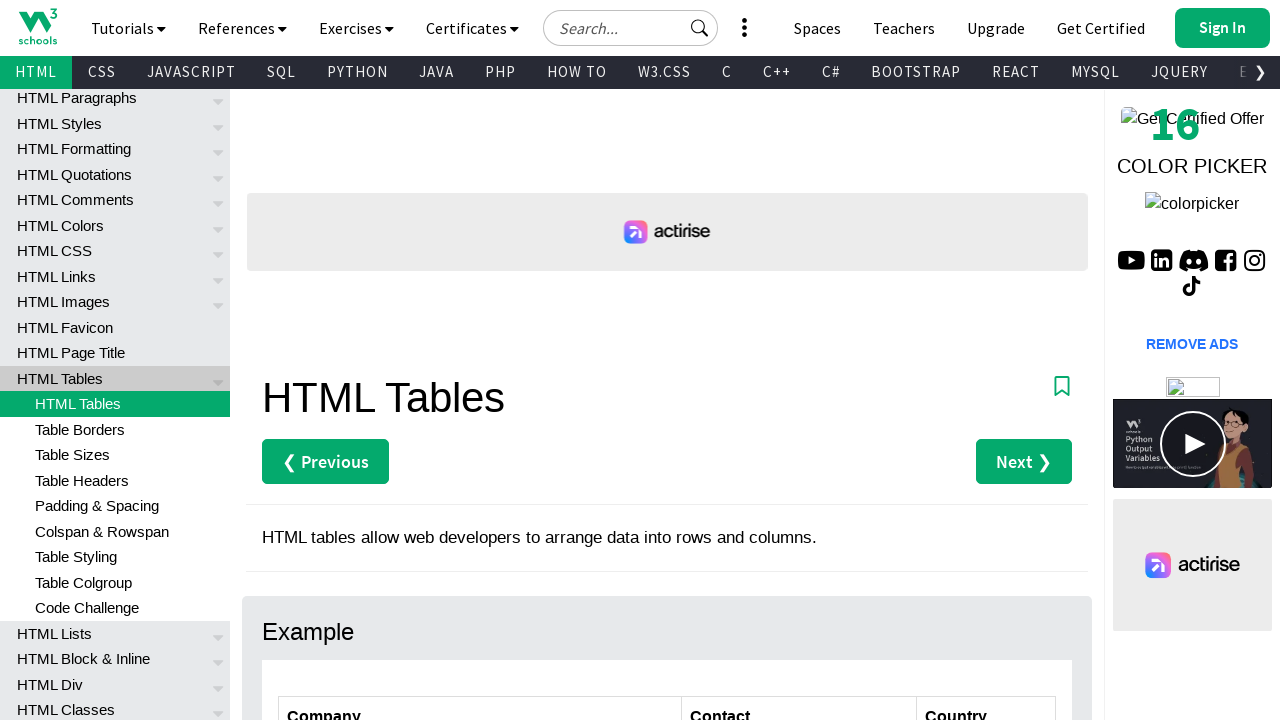

Table row 3 first cell is visible
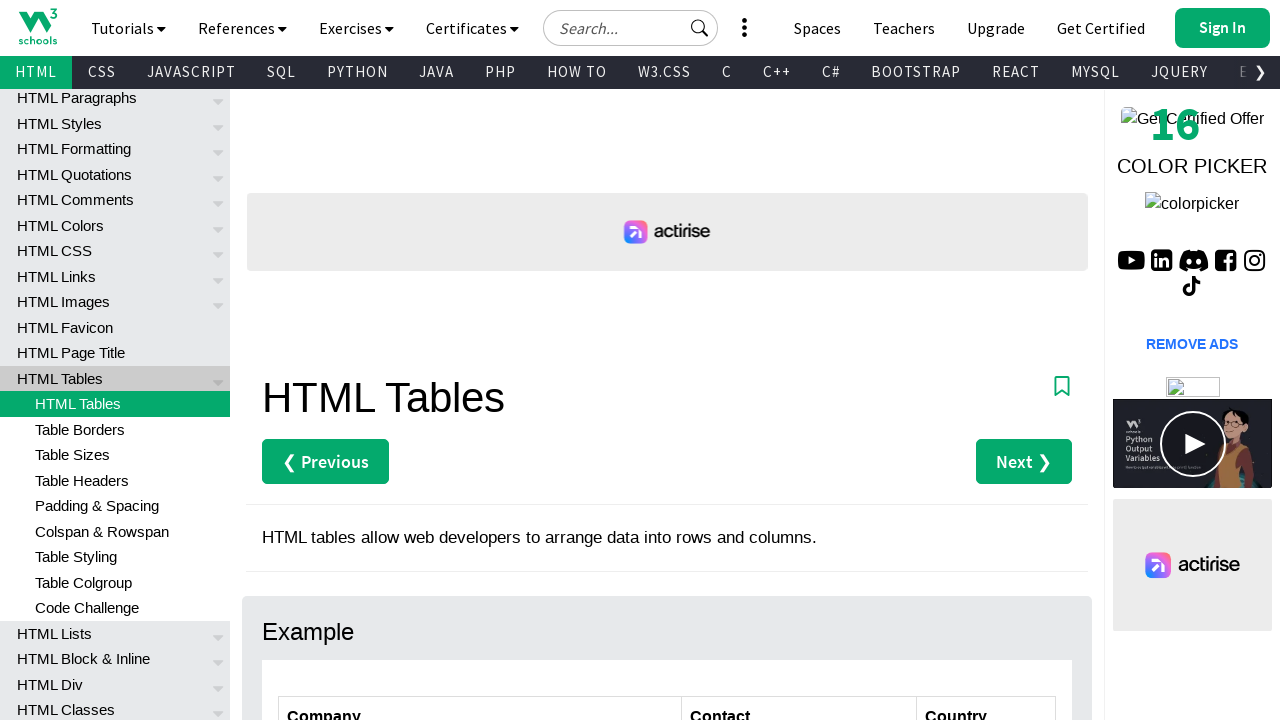

Table row 4 first cell is present in the DOM
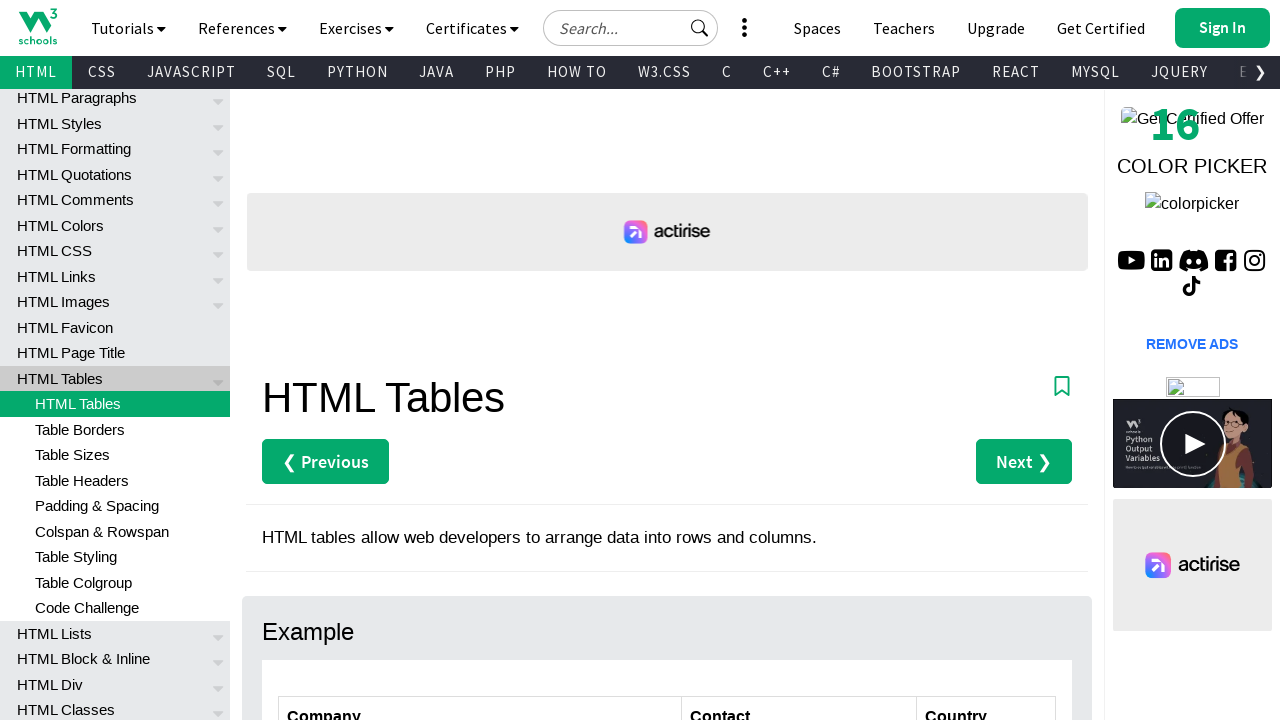

Table row 4 first cell is visible
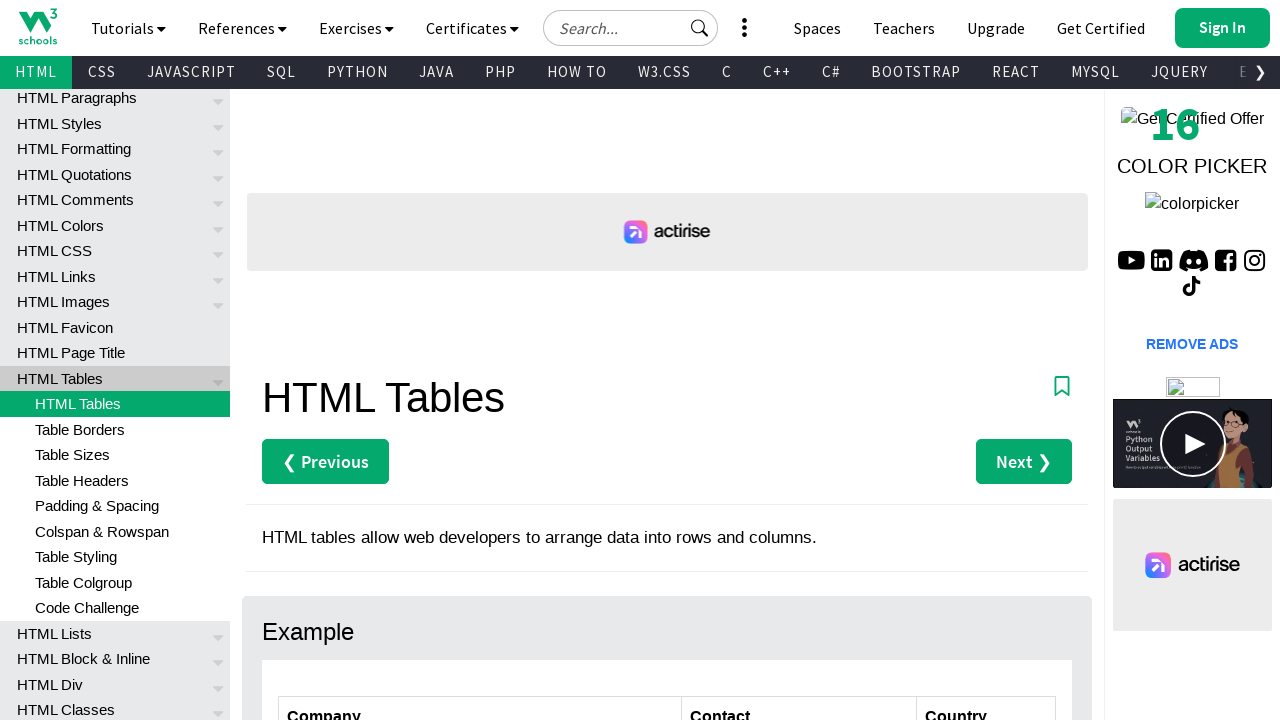

Table row 5 first cell is present in the DOM
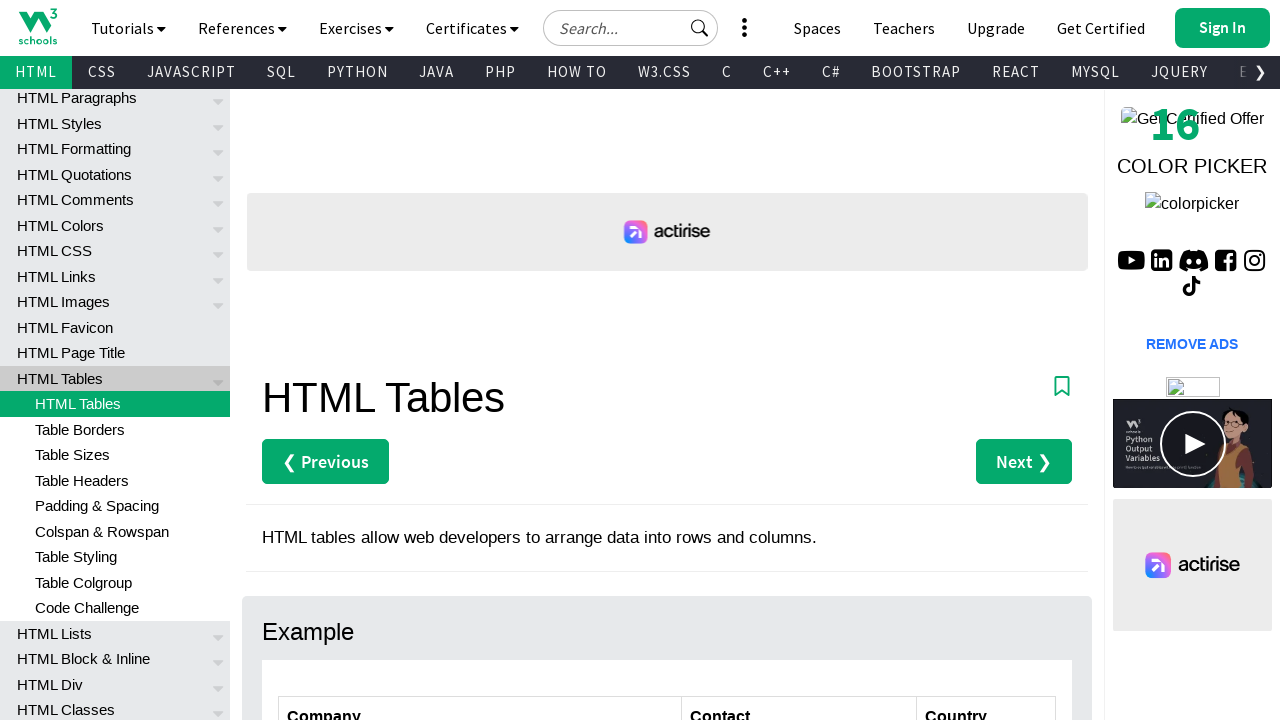

Table row 5 first cell is visible
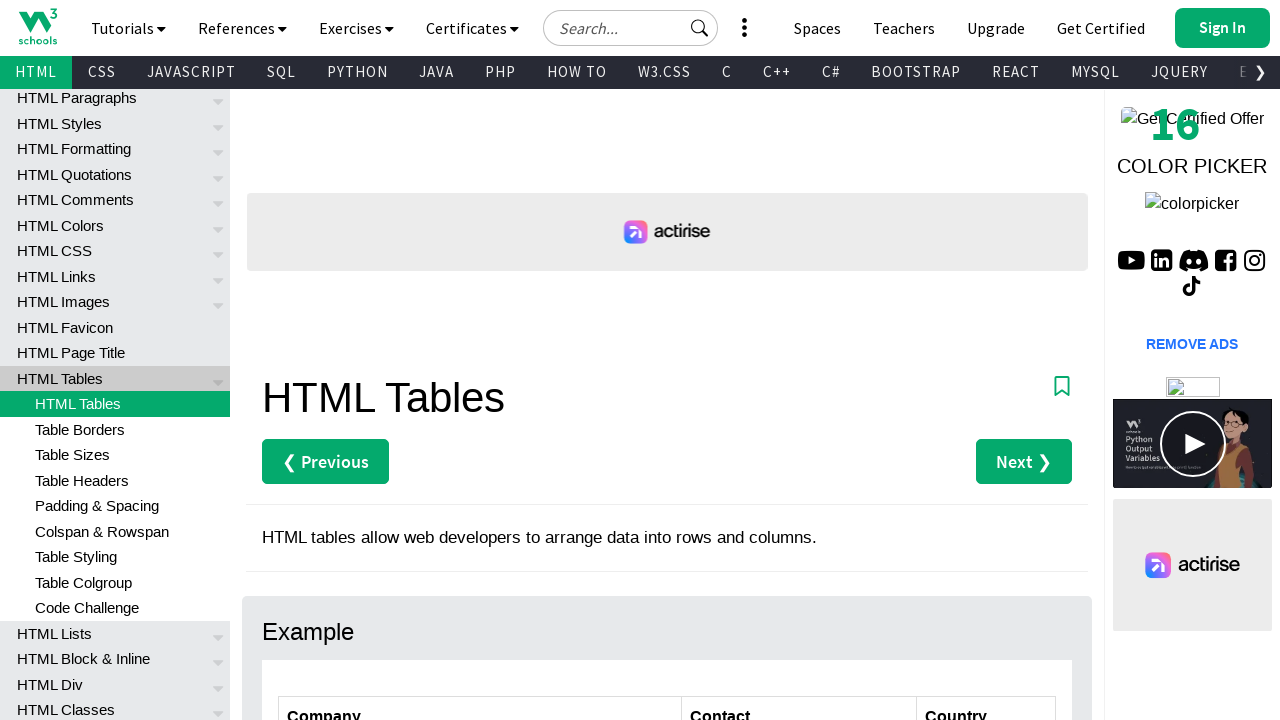

Table row 6 first cell is present in the DOM
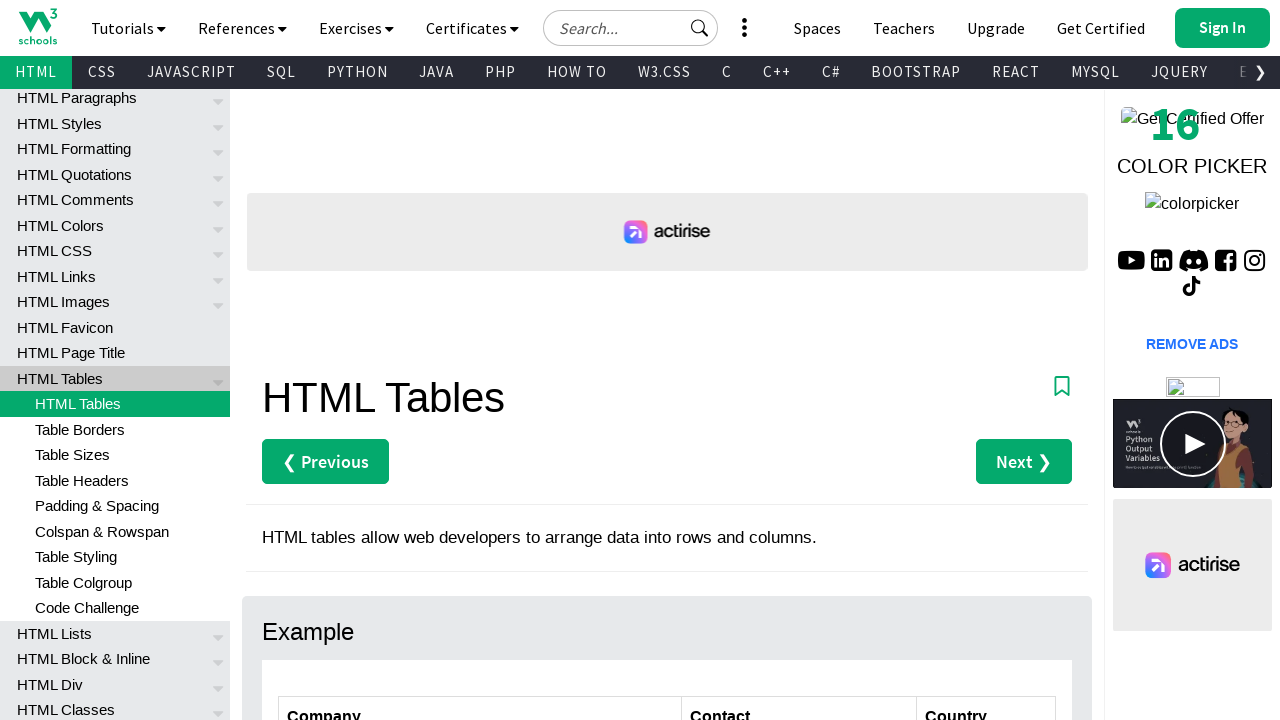

Table row 6 first cell is visible
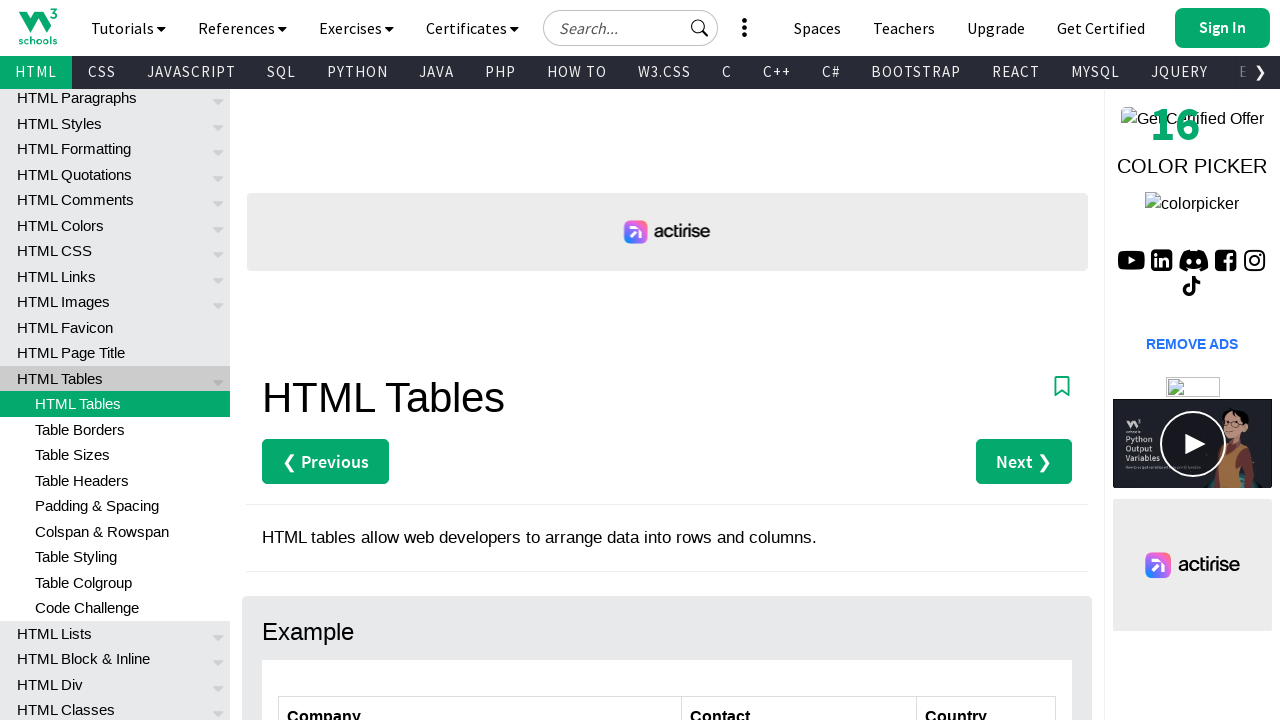

Table row 7 first cell is present in the DOM
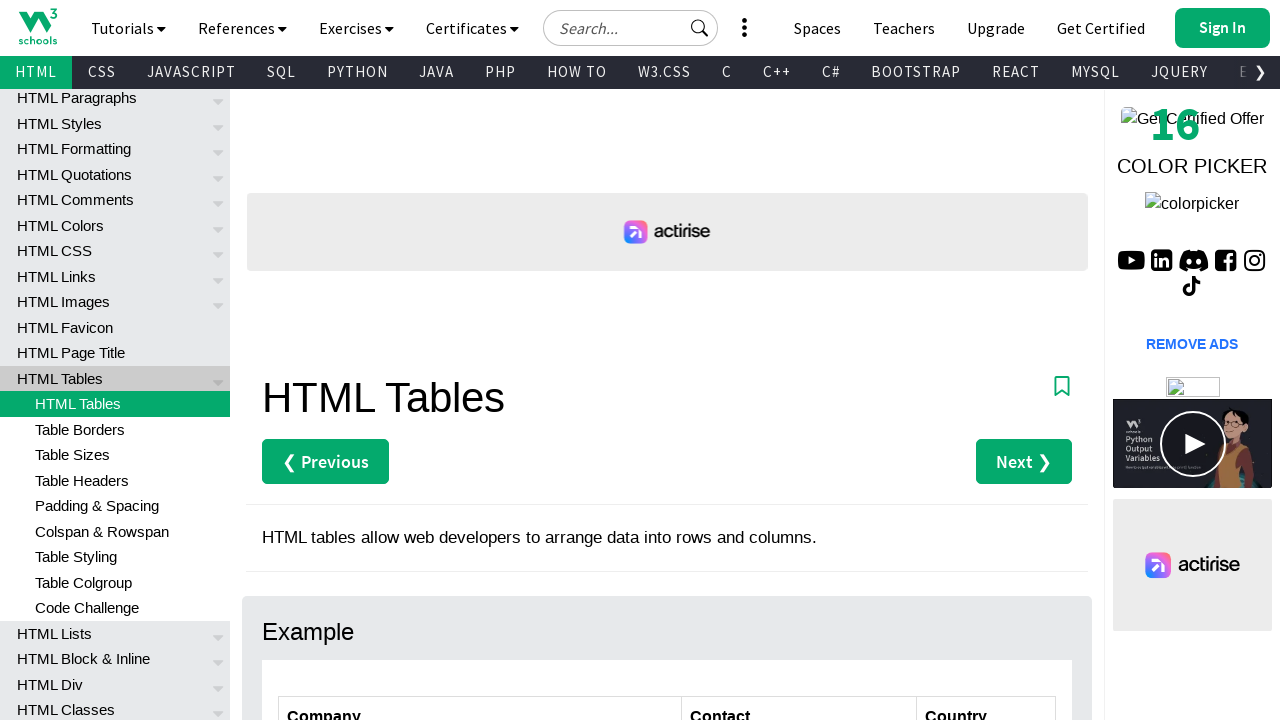

Table row 7 first cell is visible
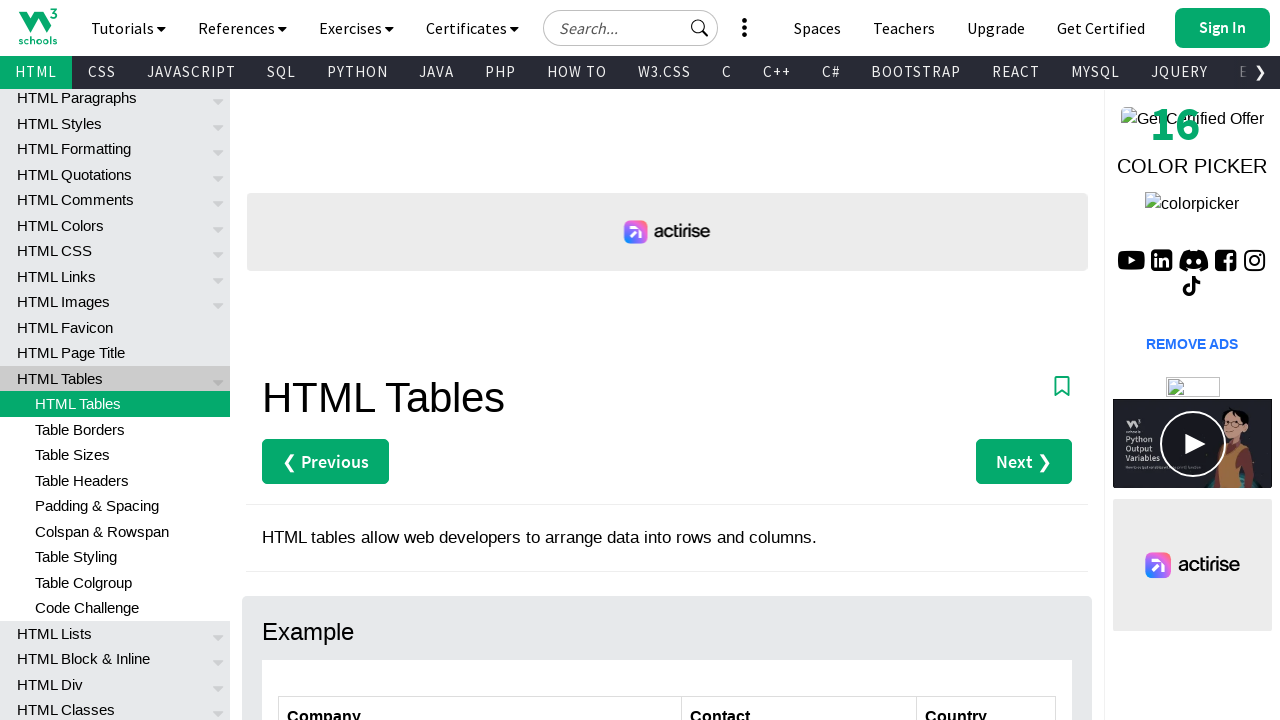

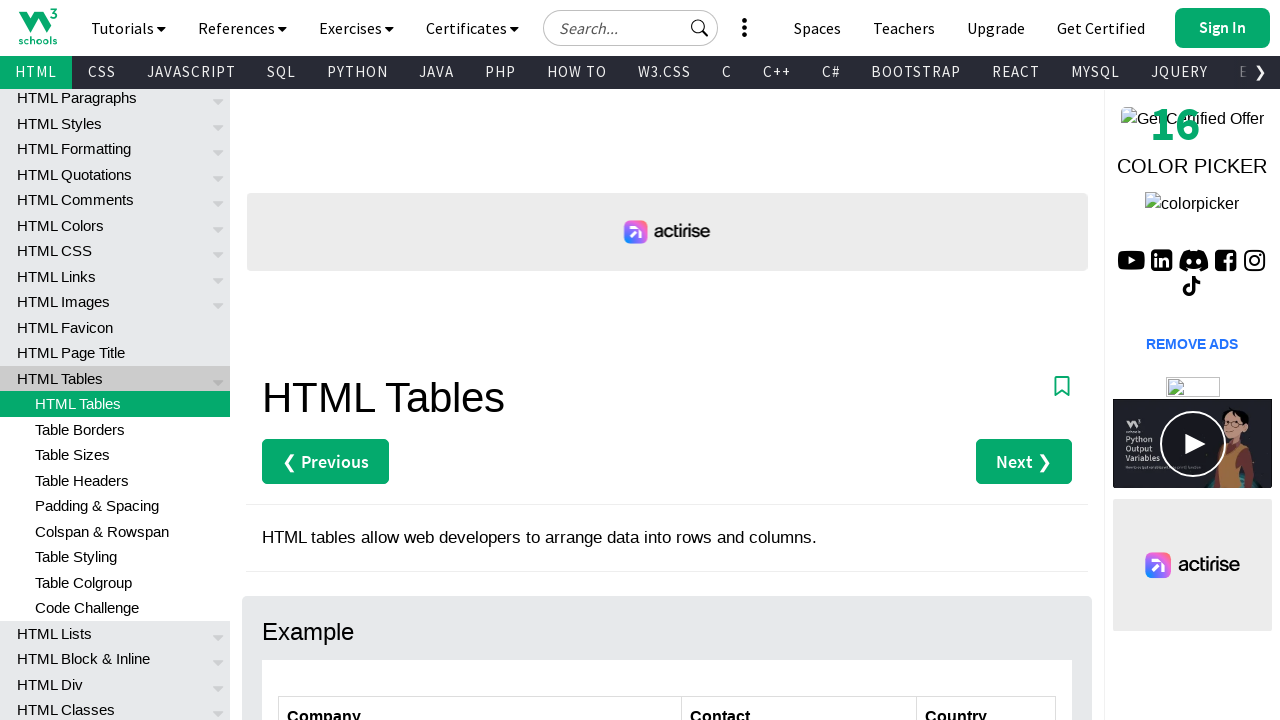